Waits for price to drop to $100, books an item, then solves a mathematical challenge by calculating and submitting the answer

Starting URL: http://suninjuly.github.io/explicit_wait2.html

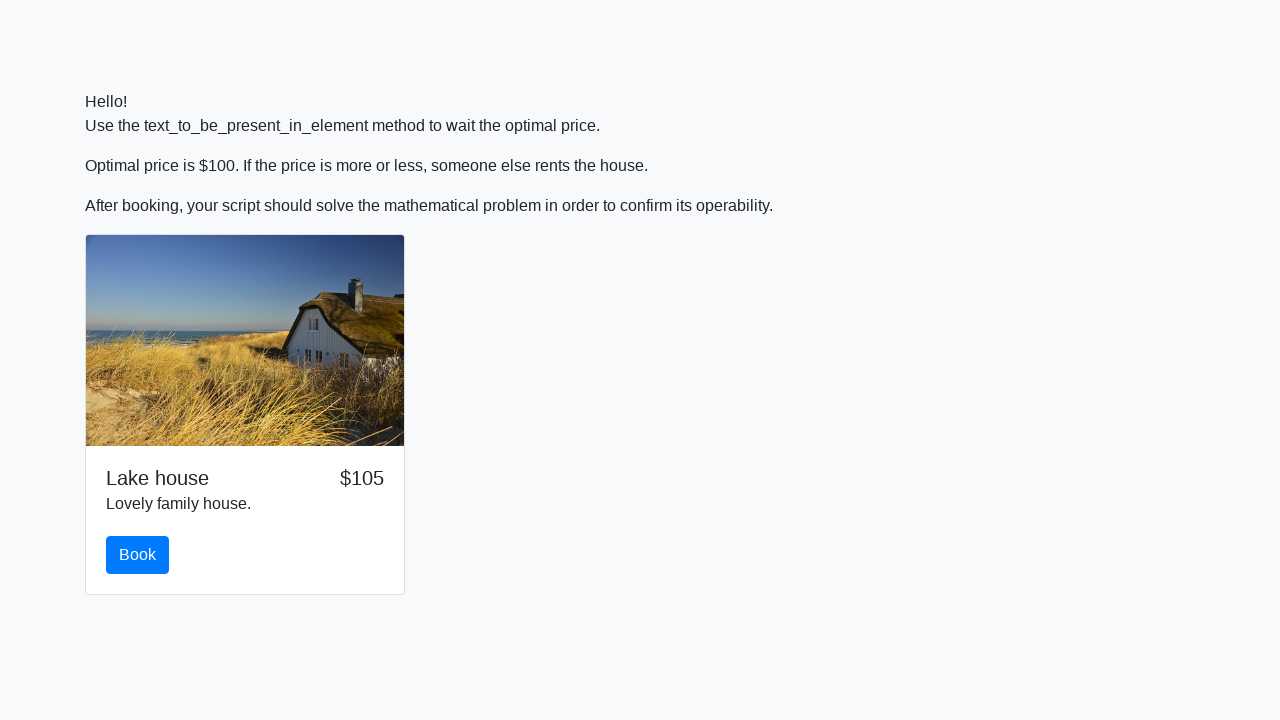

Waited for price to drop to $100
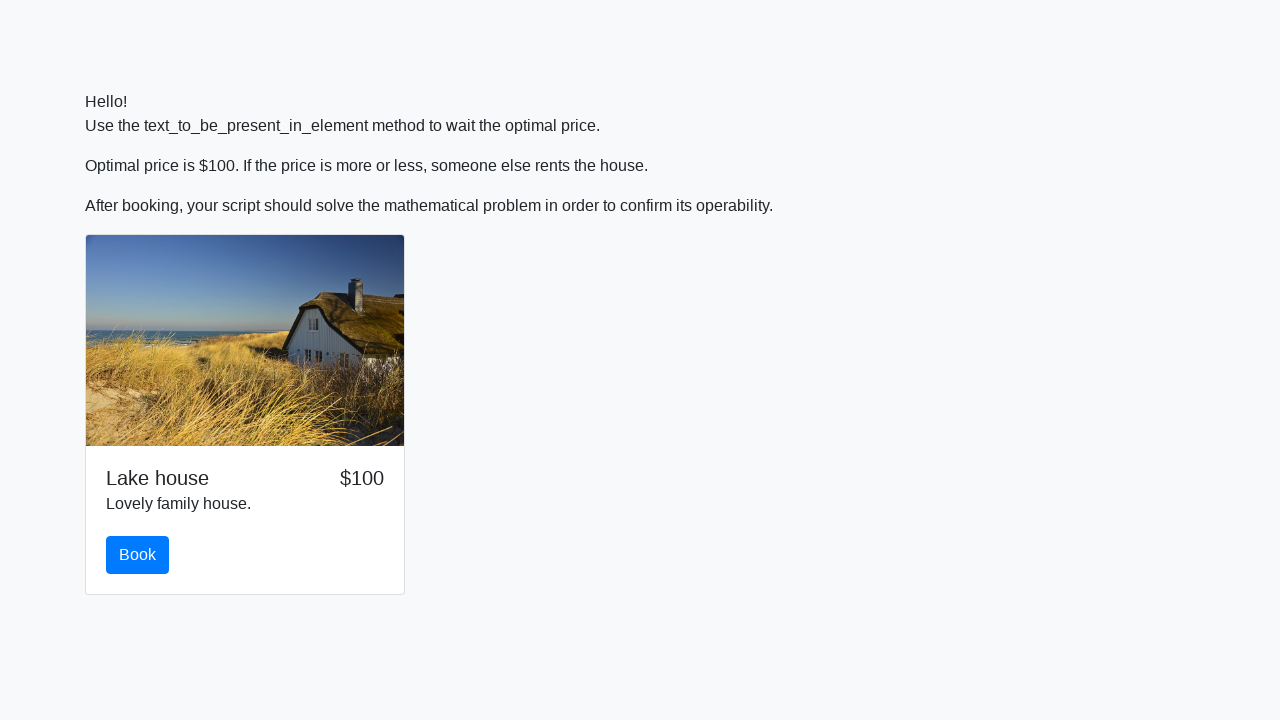

Clicked book button at (138, 555) on #book
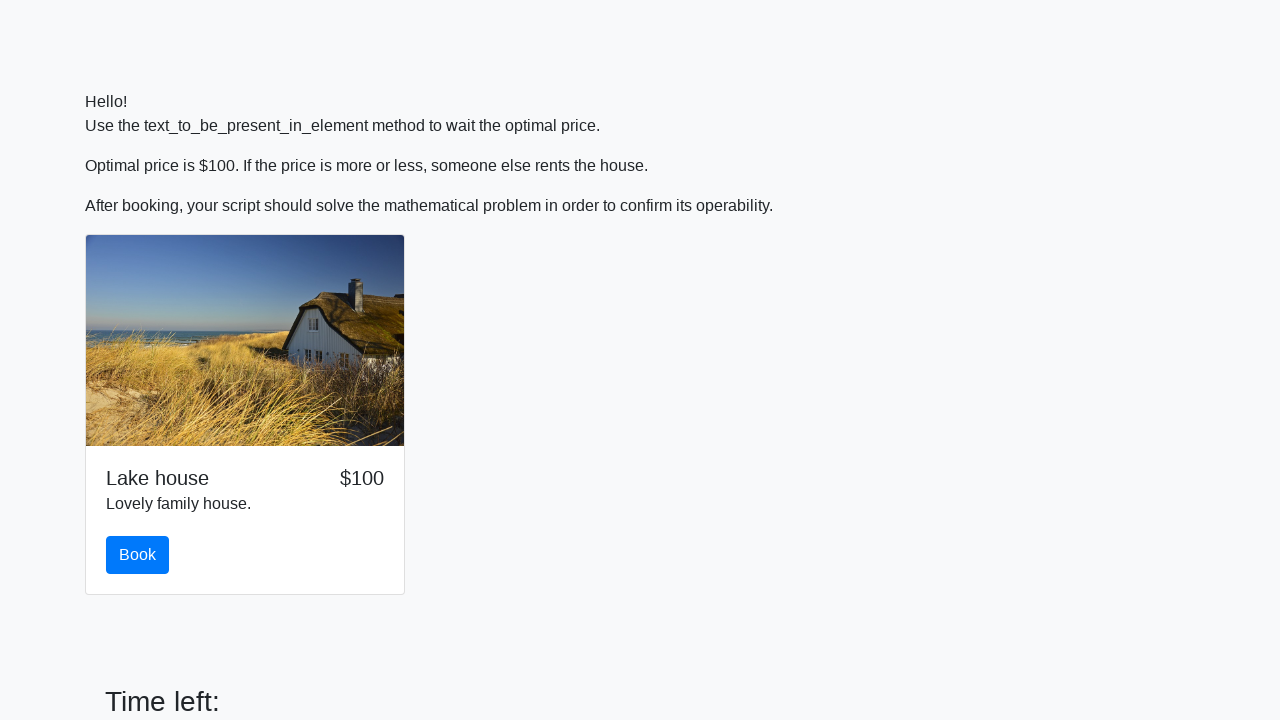

Retrieved input value for calculation: 212
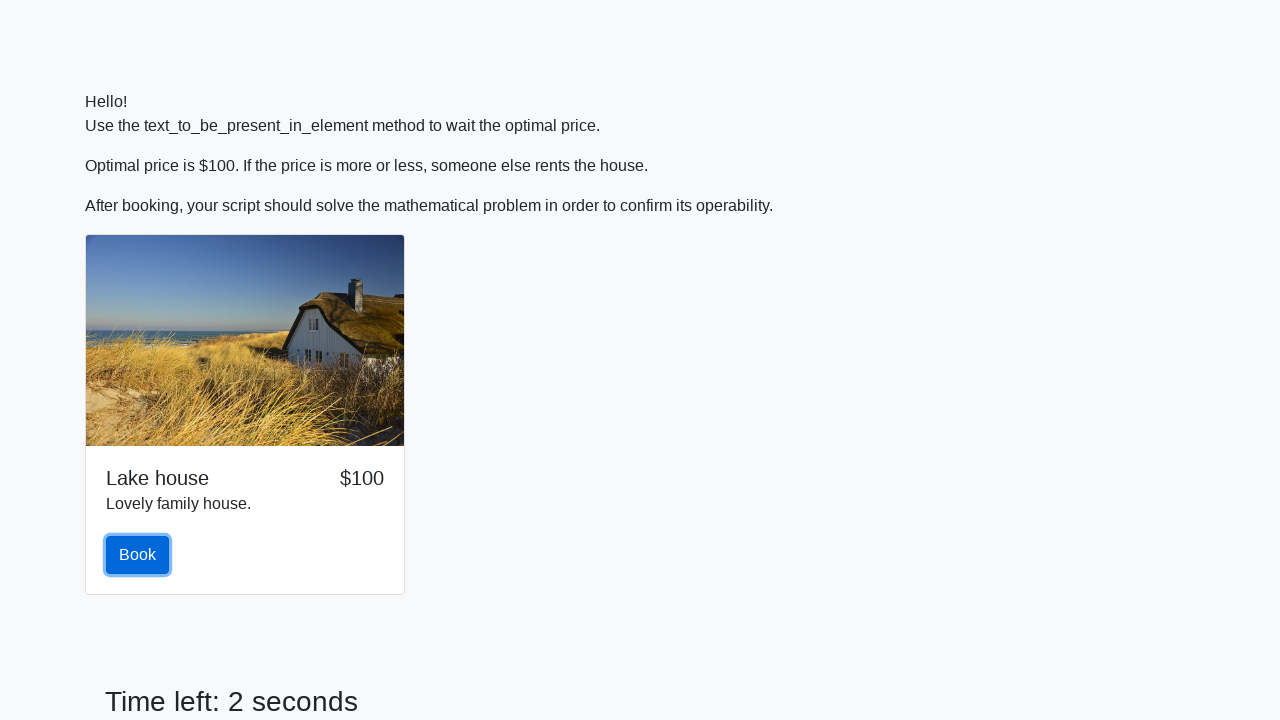

Calculated and filled answer field with value: 2.483252376028144 on #answer
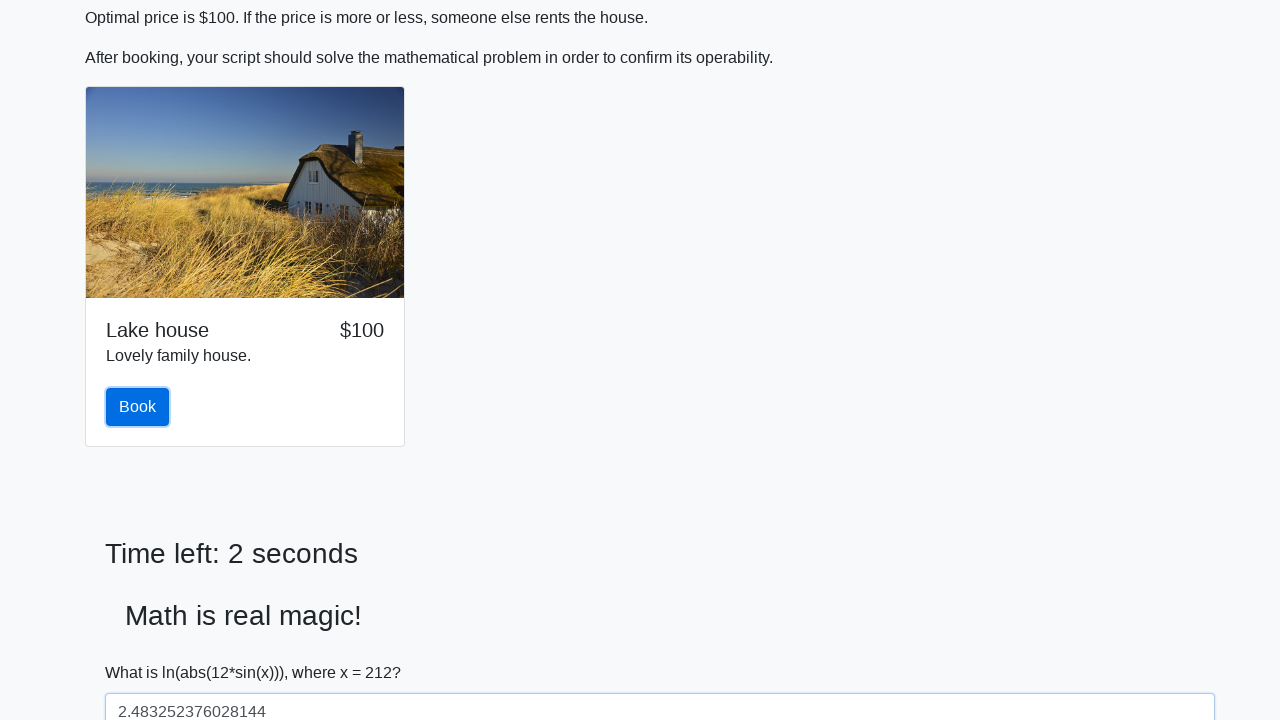

Clicked solve button to submit the mathematical challenge answer at (143, 651) on #solve
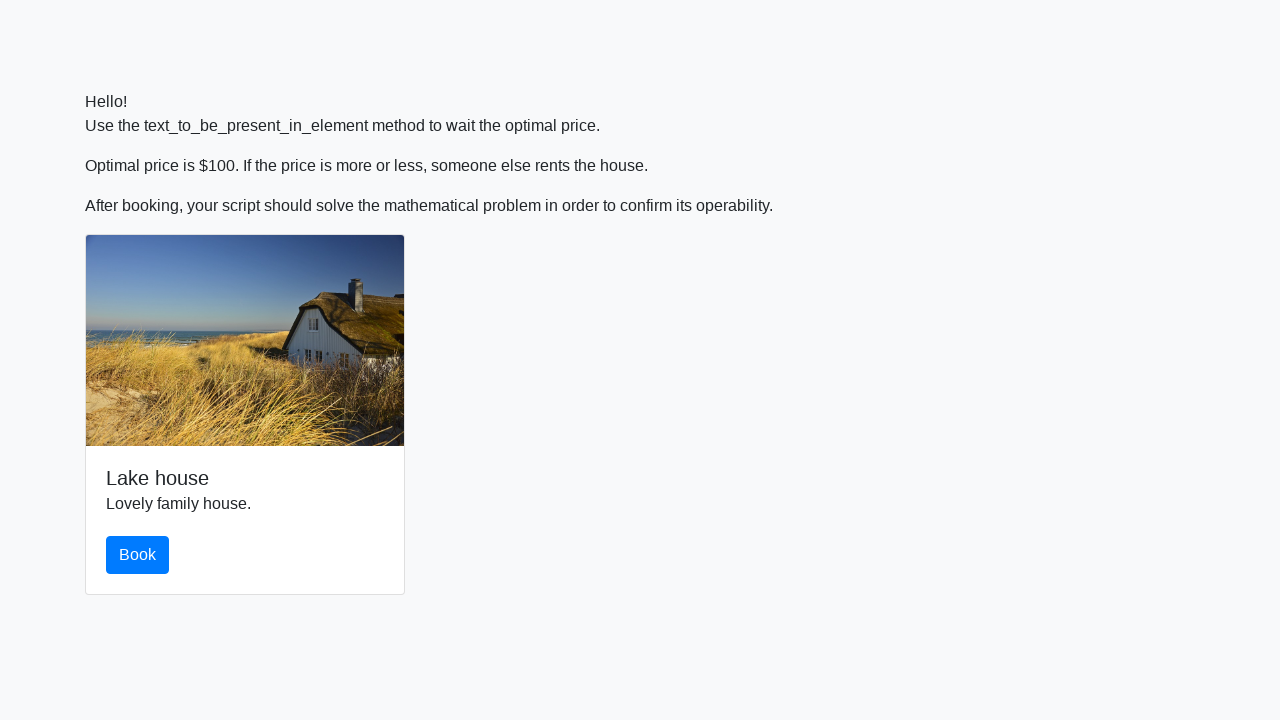

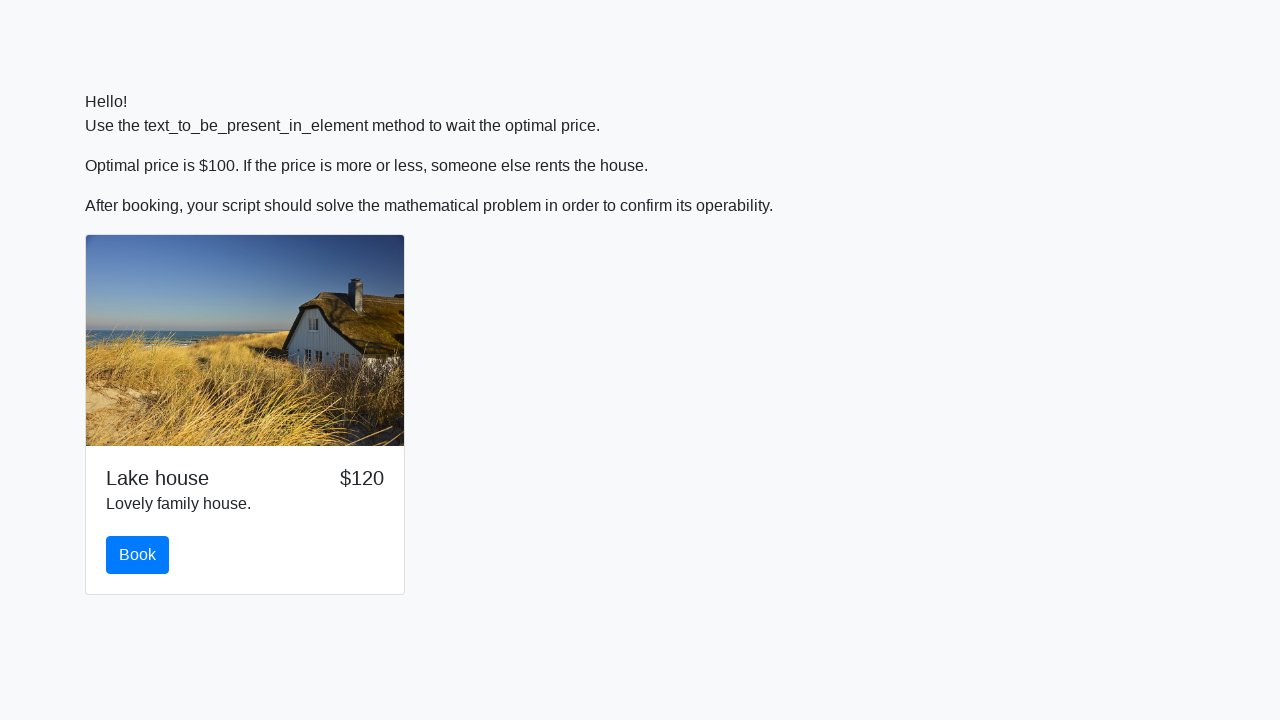